Tests form submission on W3Schools HTML form demo by switching to an iframe, clearing and filling first name and last name fields, then submitting the form.

Starting URL: https://www.w3schools.com/html/tryit.asp?filename=tryhtml_form_submit

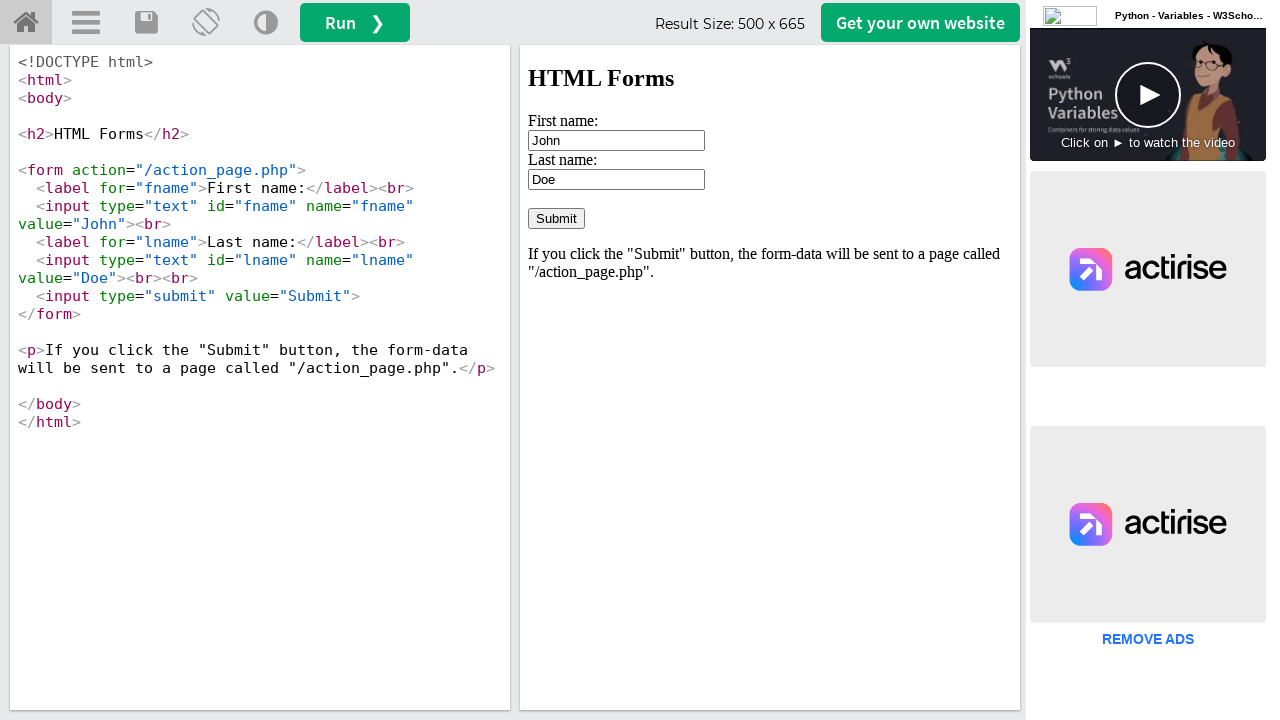

Waited for iframe with id 'iframeResult' to load
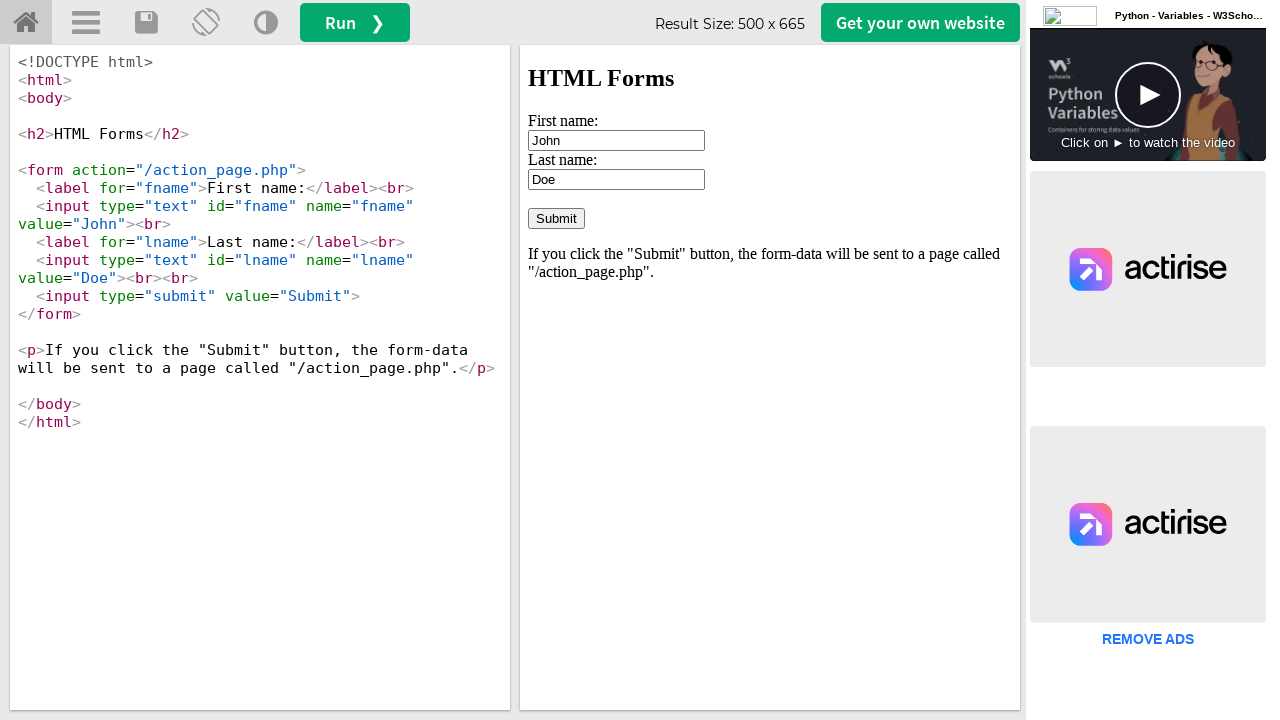

Located iframe frame for interaction
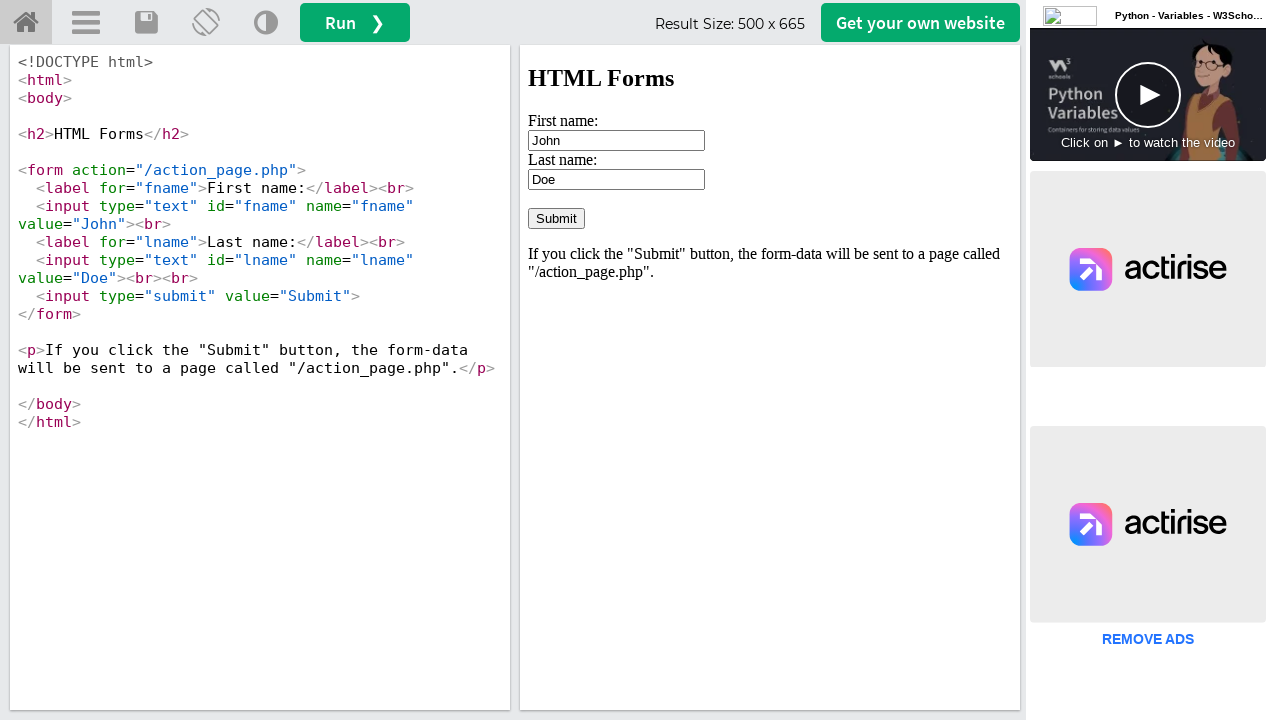

Cleared first name field on #iframeResult >> internal:control=enter-frame >> #fname
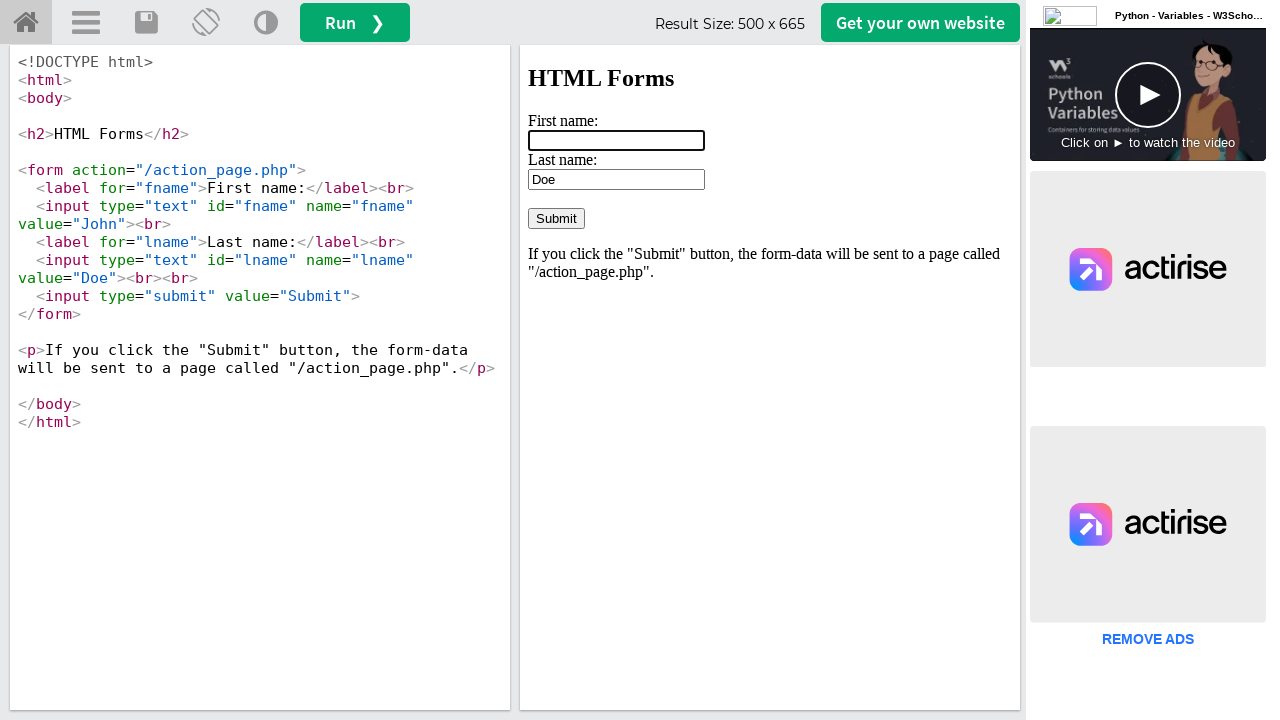

Filled first name field with 'Marcus' on #iframeResult >> internal:control=enter-frame >> #fname
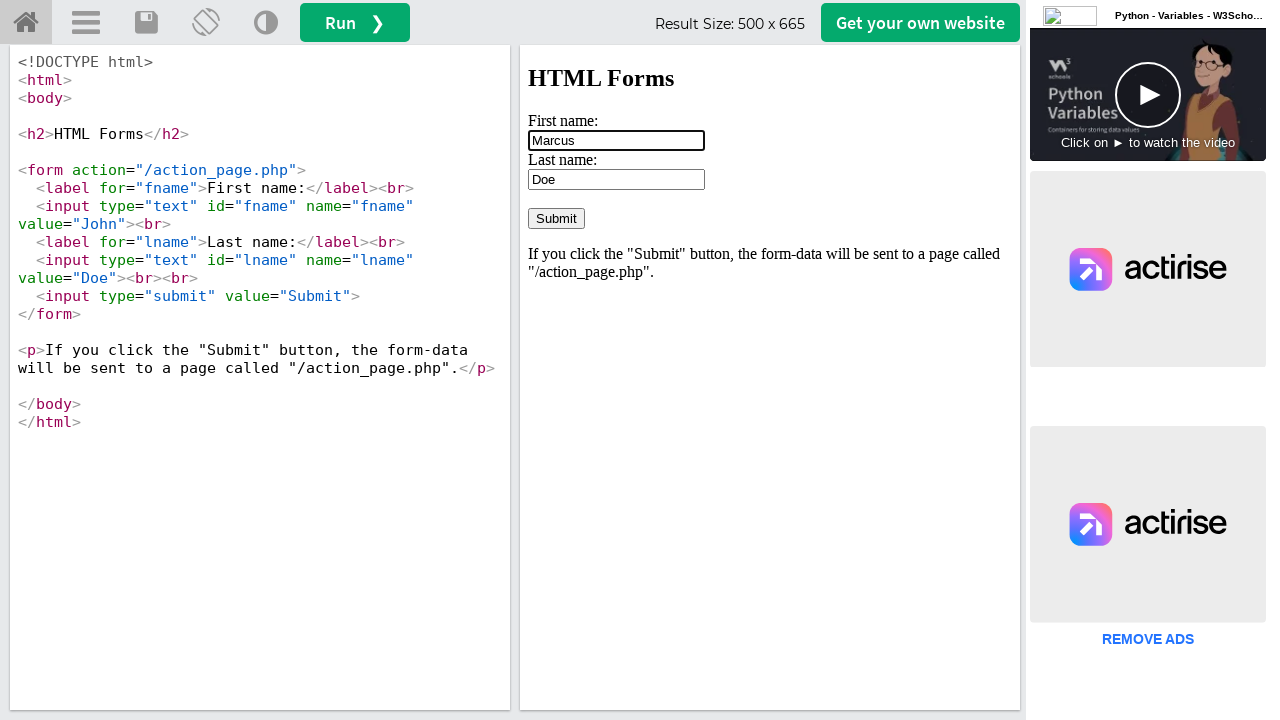

Cleared last name field on #iframeResult >> internal:control=enter-frame >> #lname
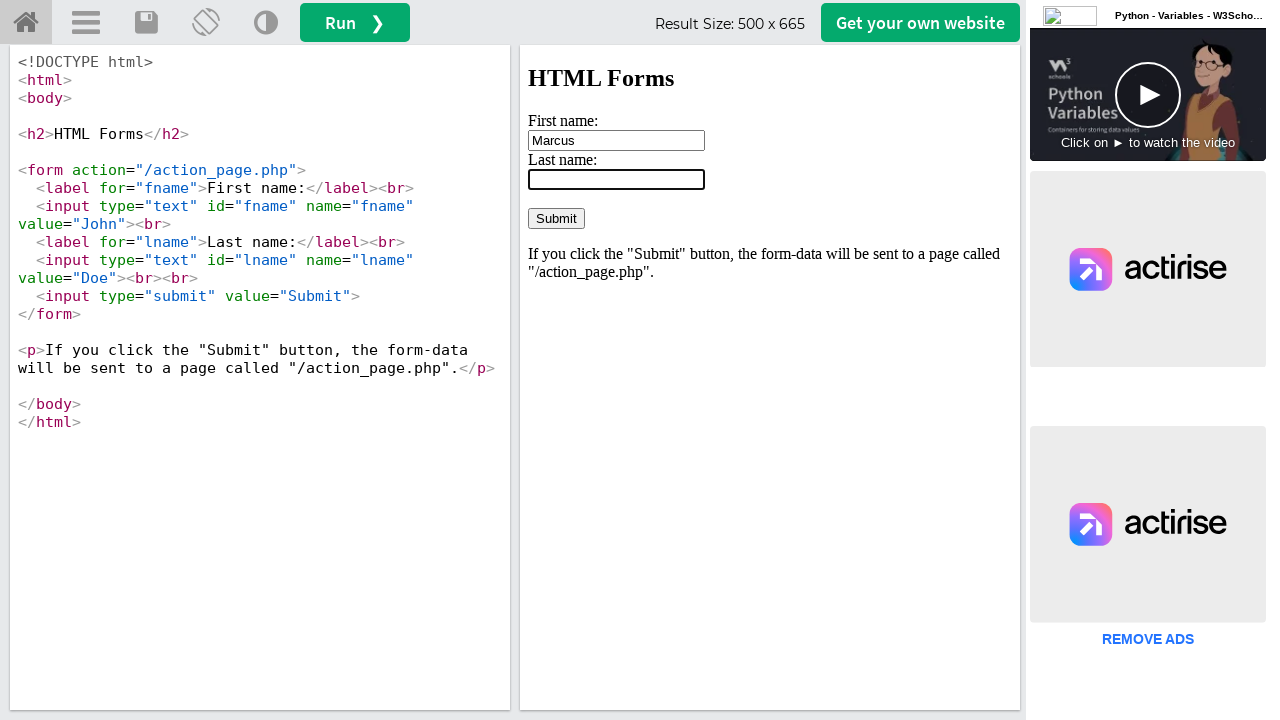

Filled last name field with 'Thompson' on #iframeResult >> internal:control=enter-frame >> #lname
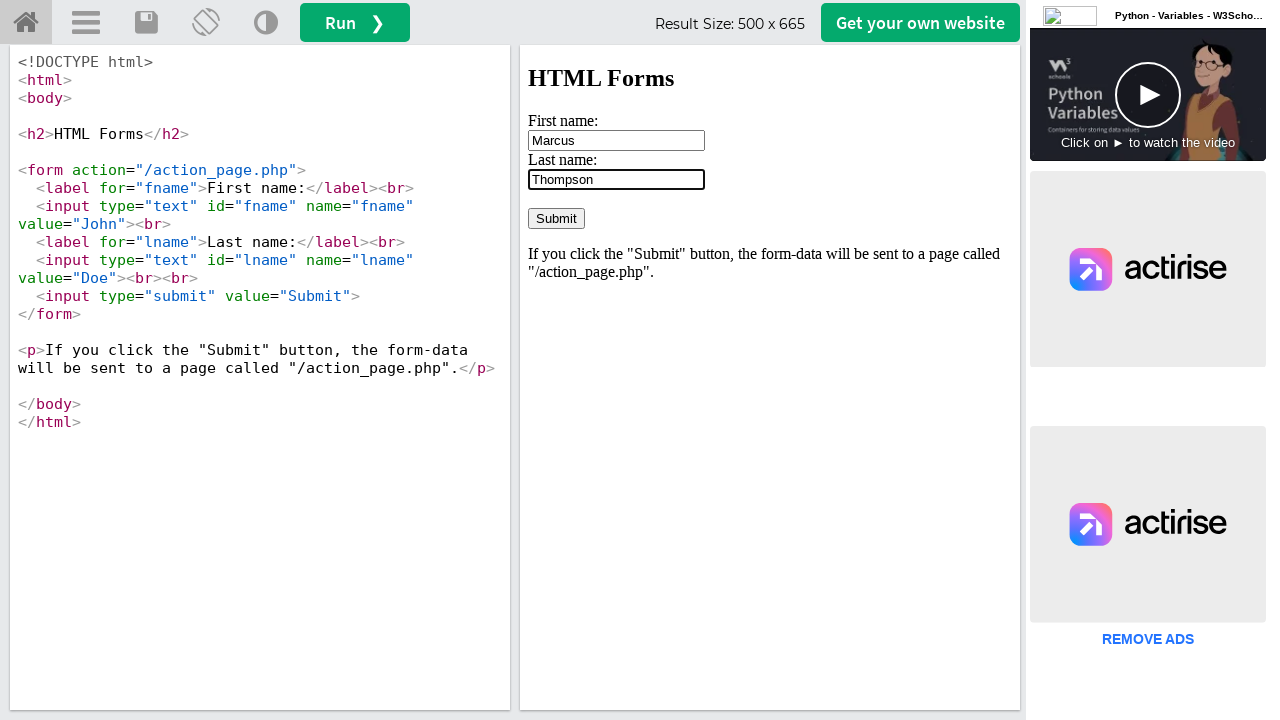

Clicked submit button to submit form at (556, 218) on #iframeResult >> internal:control=enter-frame >> input[type='submit']
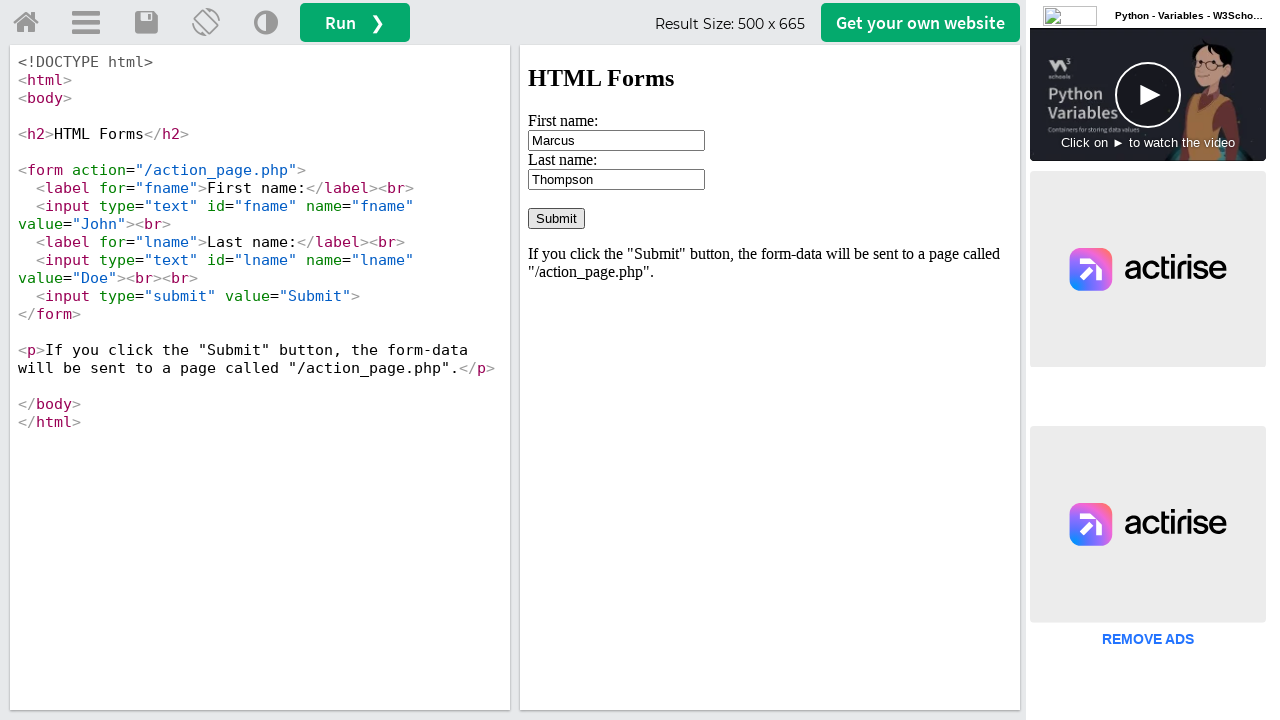

Waited 1000ms for form submission result
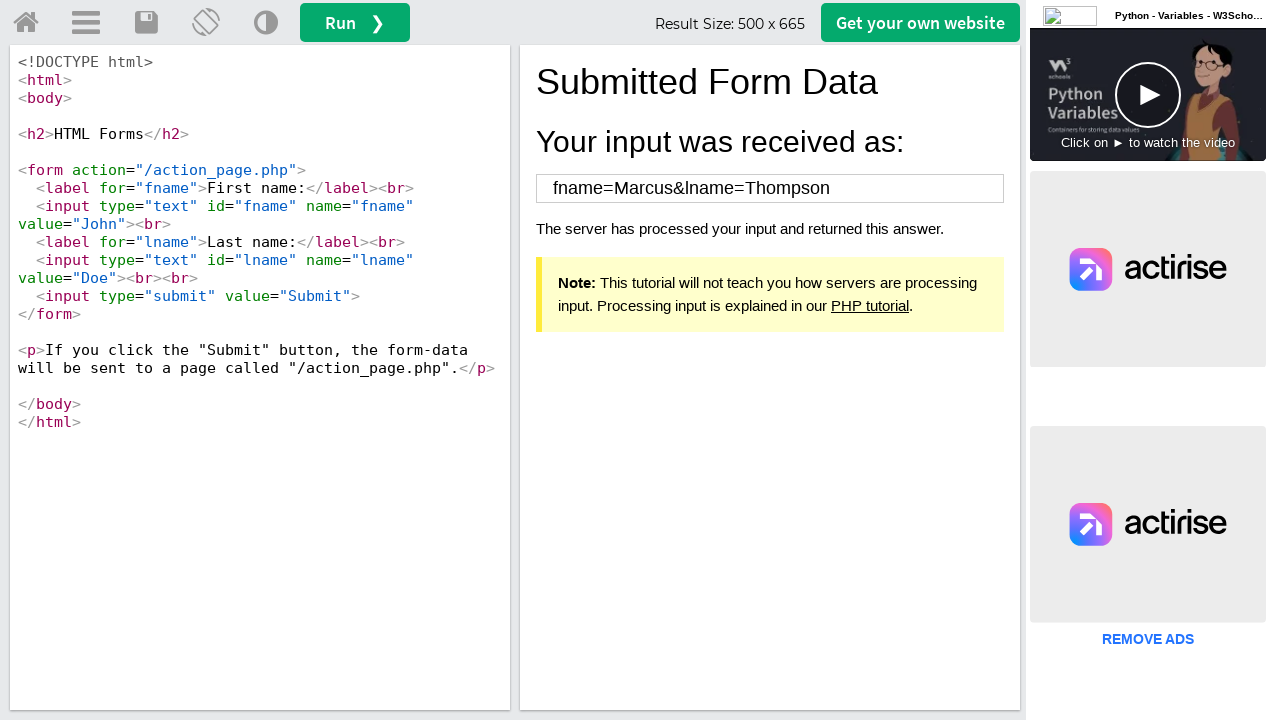

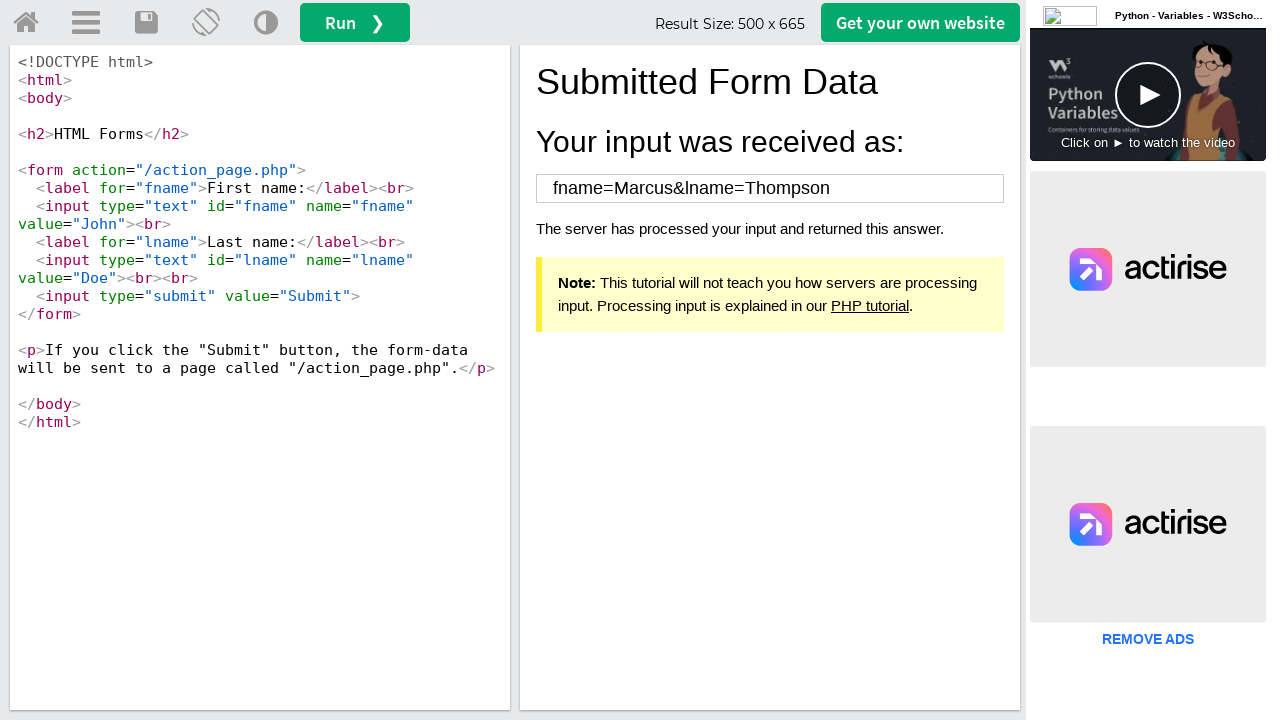